Tests that edits are saved when the input loses focus (blur event)

Starting URL: https://demo.playwright.dev/todomvc

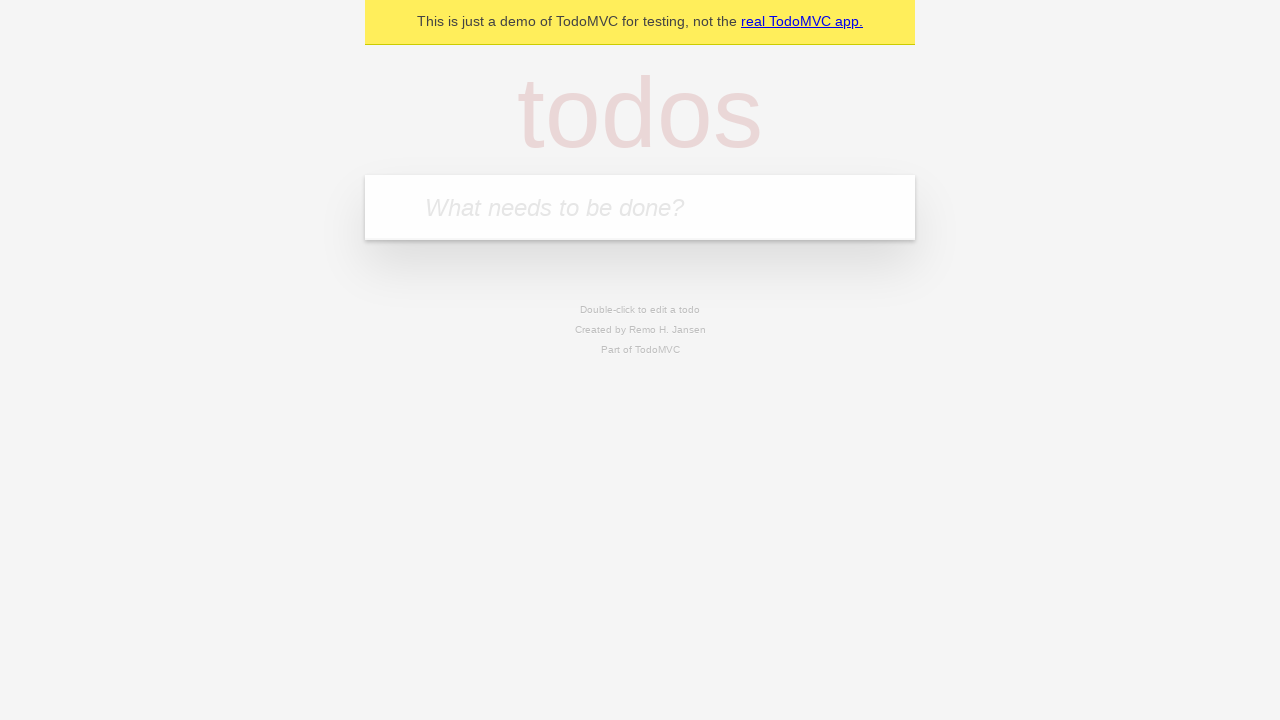

Filled todo input with 'buy some cheese' on internal:attr=[placeholder="What needs to be done?"i]
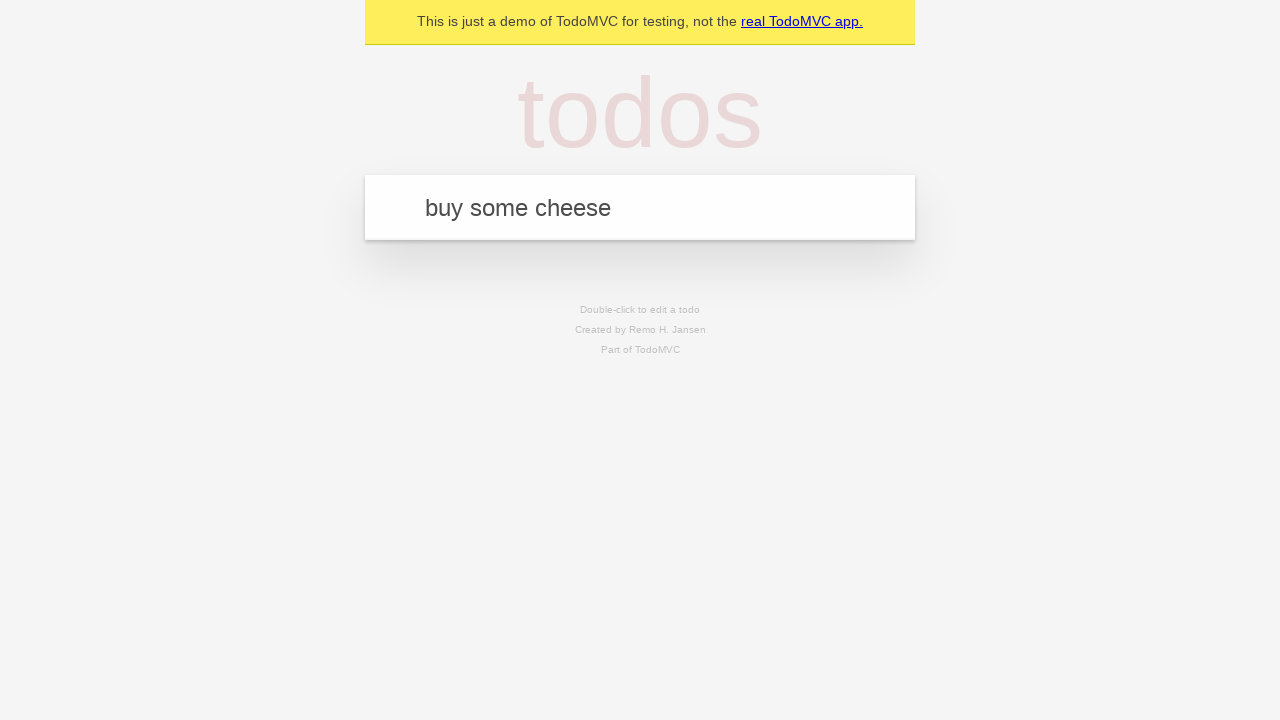

Pressed Enter to create first todo on internal:attr=[placeholder="What needs to be done?"i]
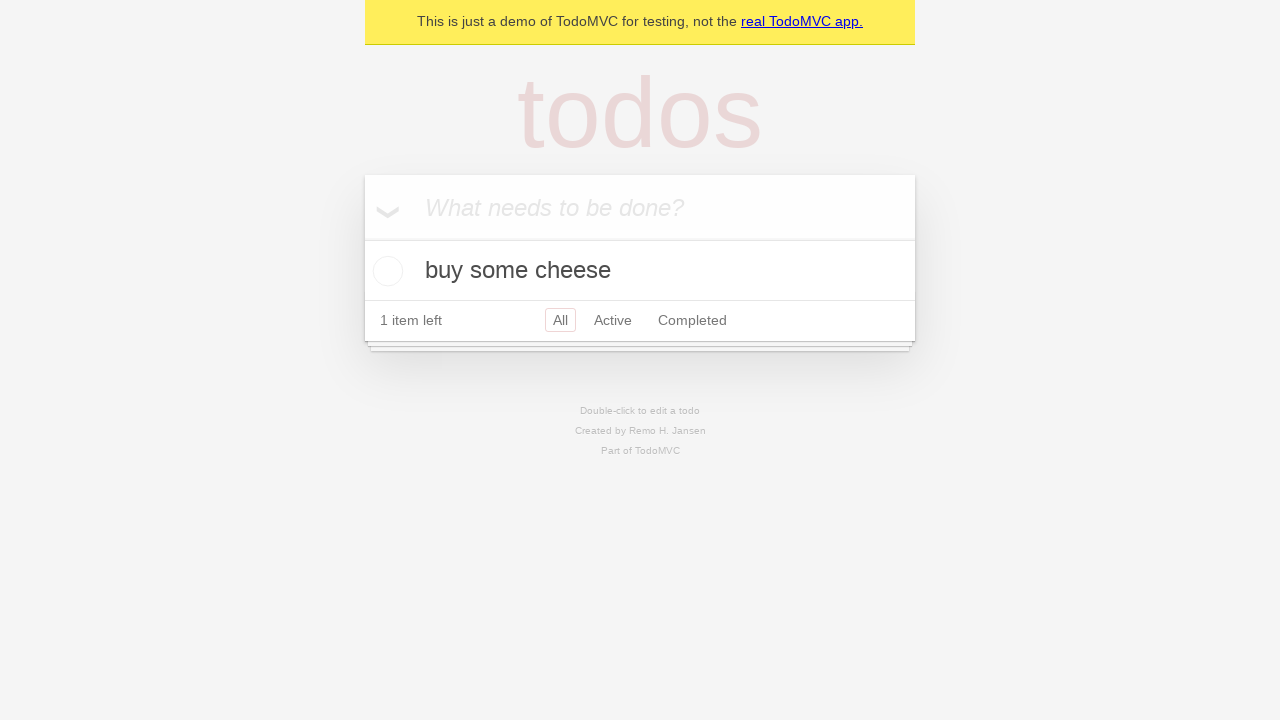

Filled todo input with 'feed the cat' on internal:attr=[placeholder="What needs to be done?"i]
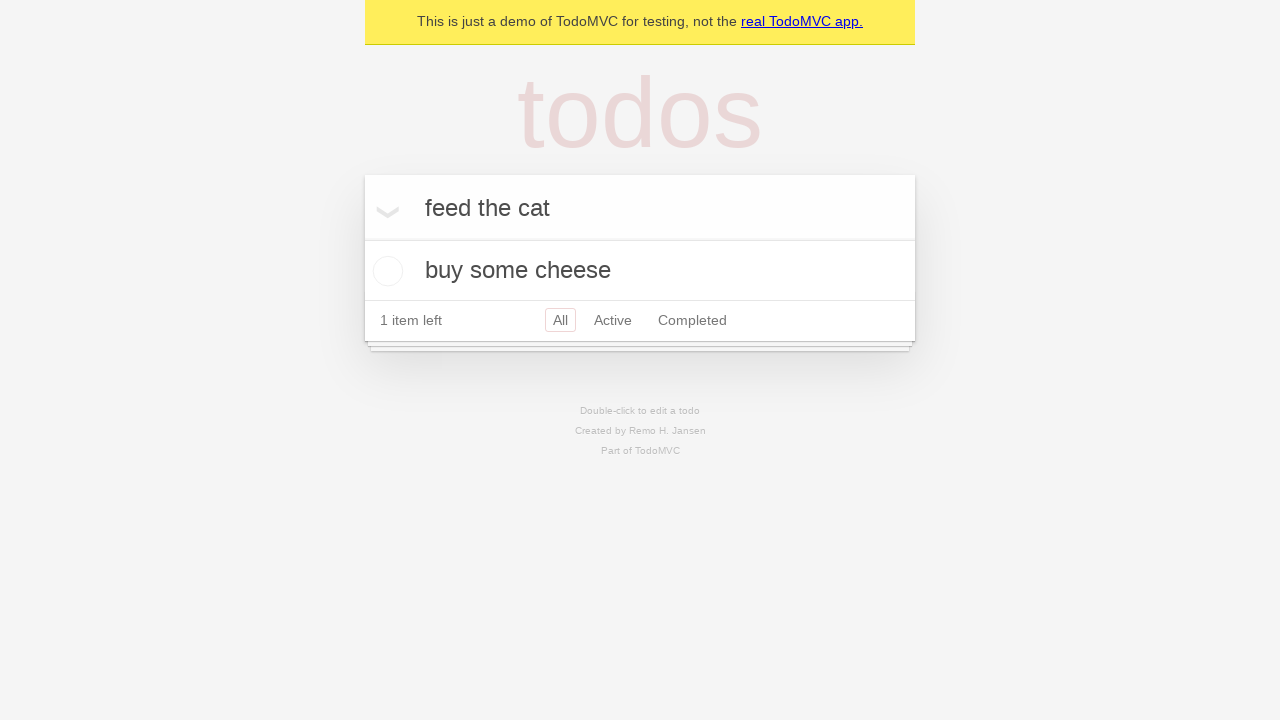

Pressed Enter to create second todo on internal:attr=[placeholder="What needs to be done?"i]
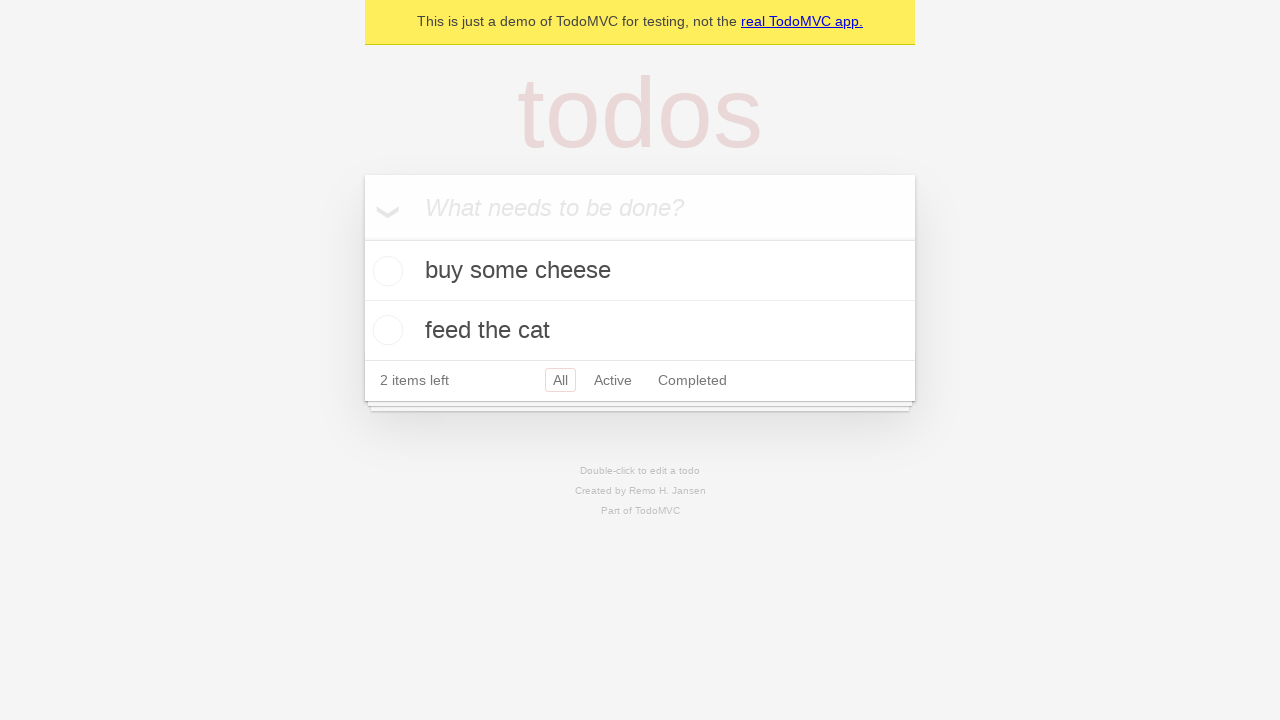

Filled todo input with 'book a doctors appointment' on internal:attr=[placeholder="What needs to be done?"i]
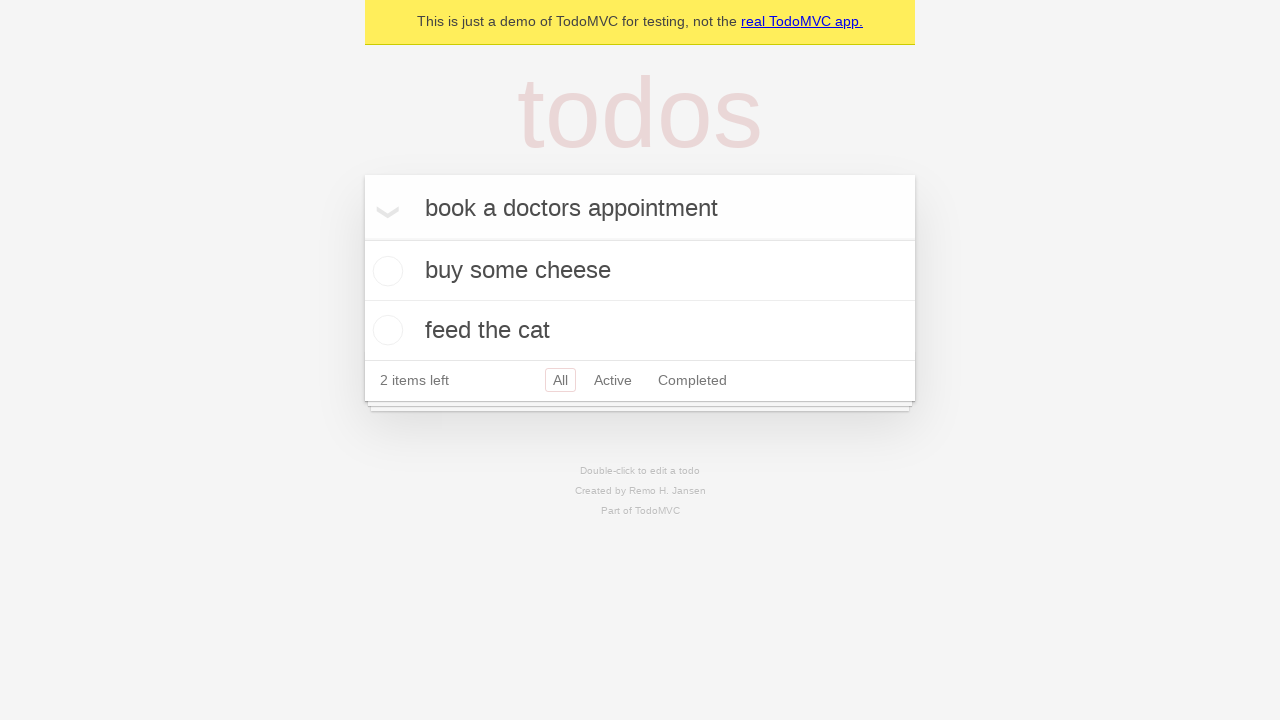

Pressed Enter to create third todo on internal:attr=[placeholder="What needs to be done?"i]
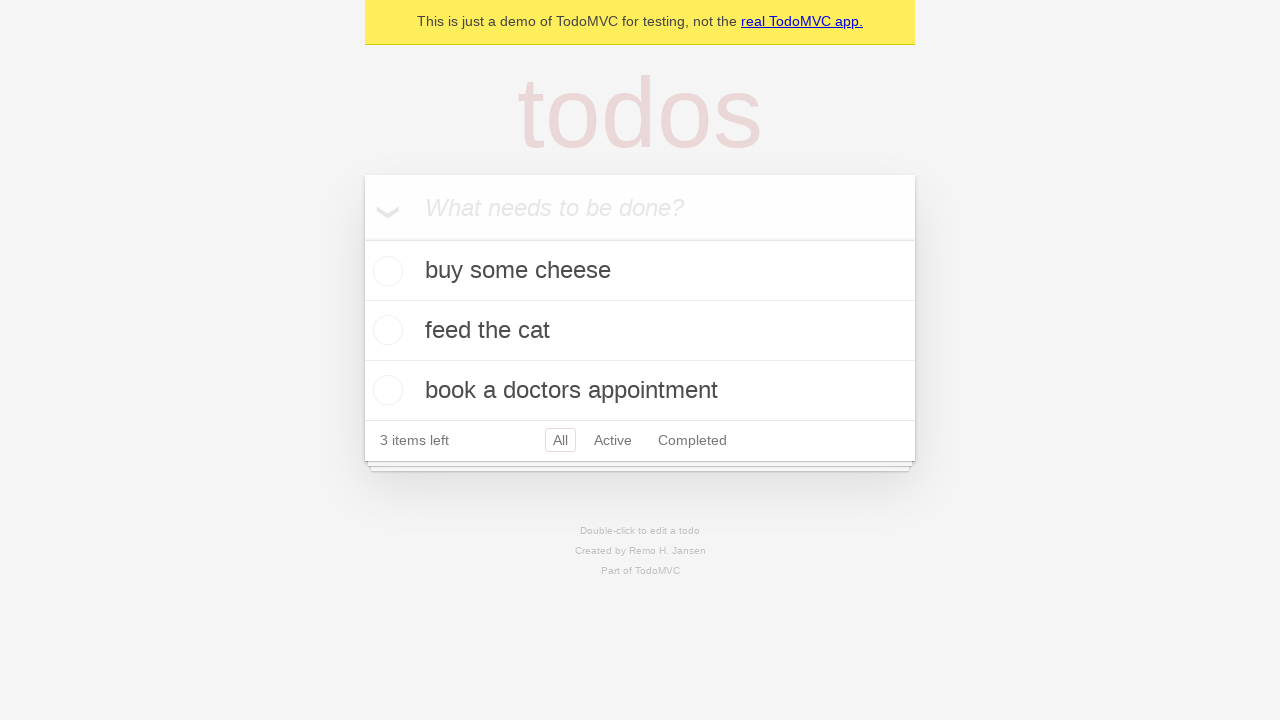

Double-clicked second todo item to enter edit mode at (640, 331) on internal:testid=[data-testid="todo-item"s] >> nth=1
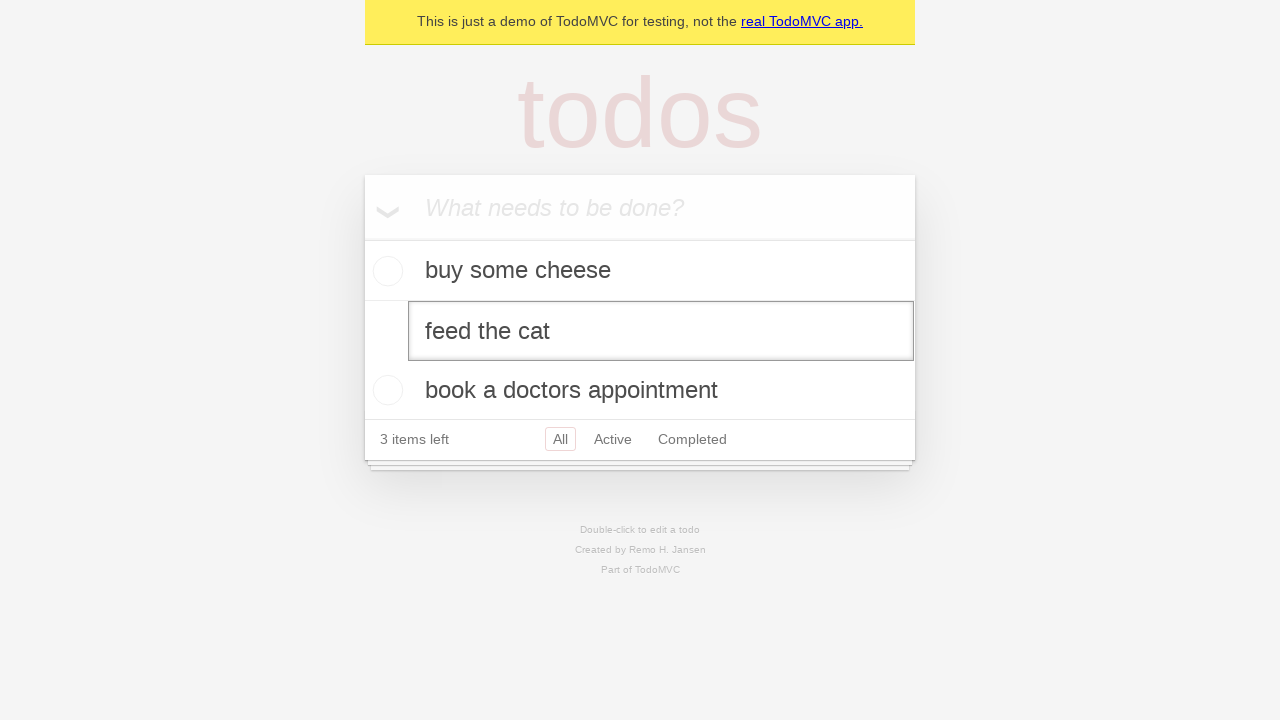

Filled edit textbox with 'buy some sausages' on internal:testid=[data-testid="todo-item"s] >> nth=1 >> internal:role=textbox[nam
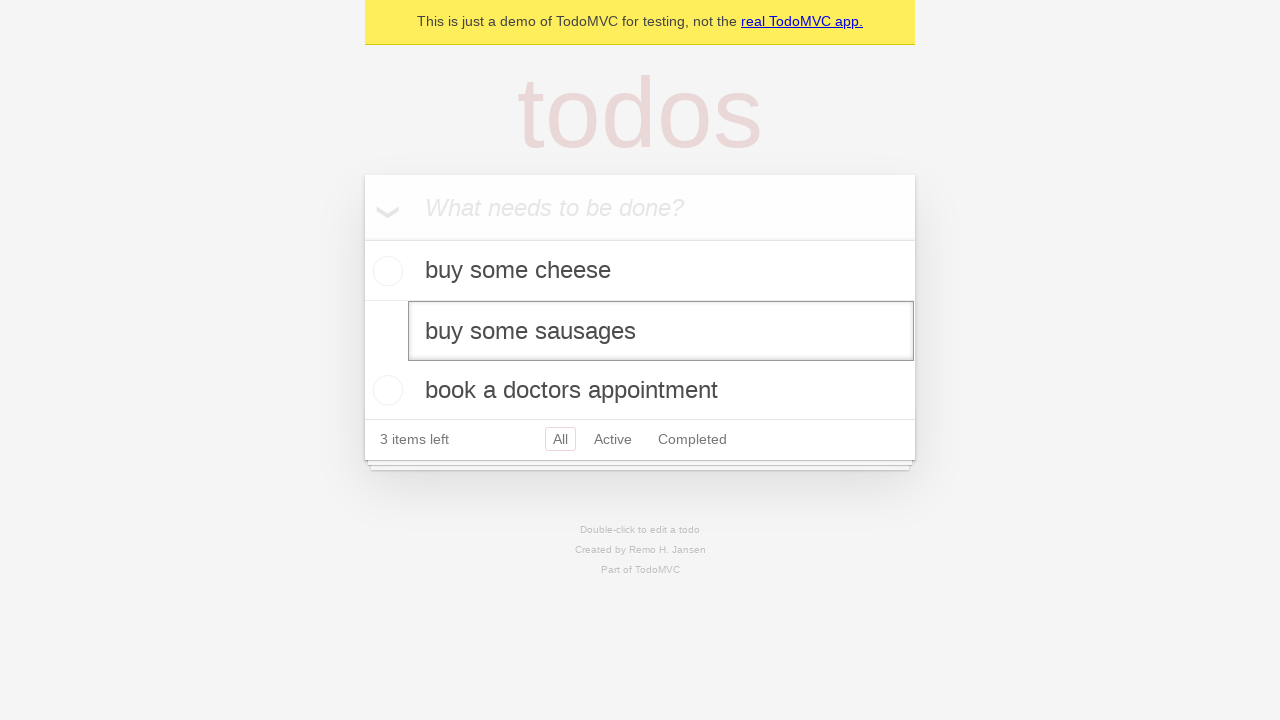

Dispatched blur event to save todo edit on focus loss
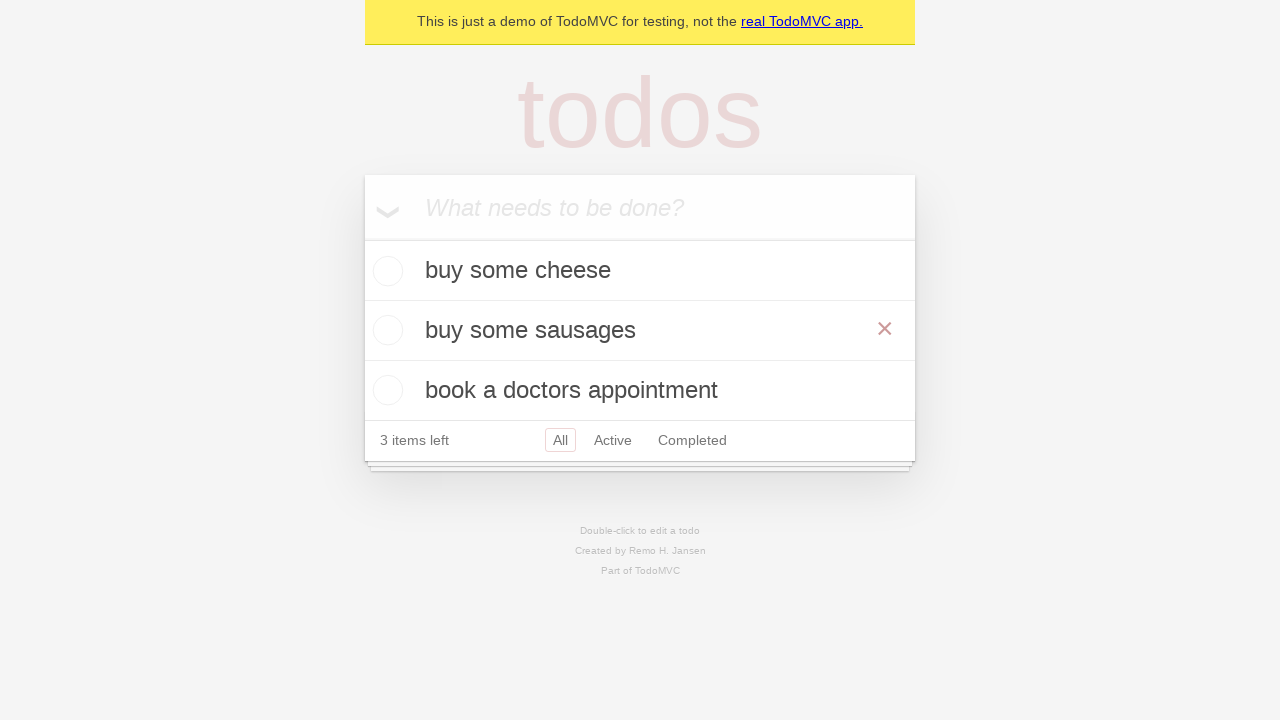

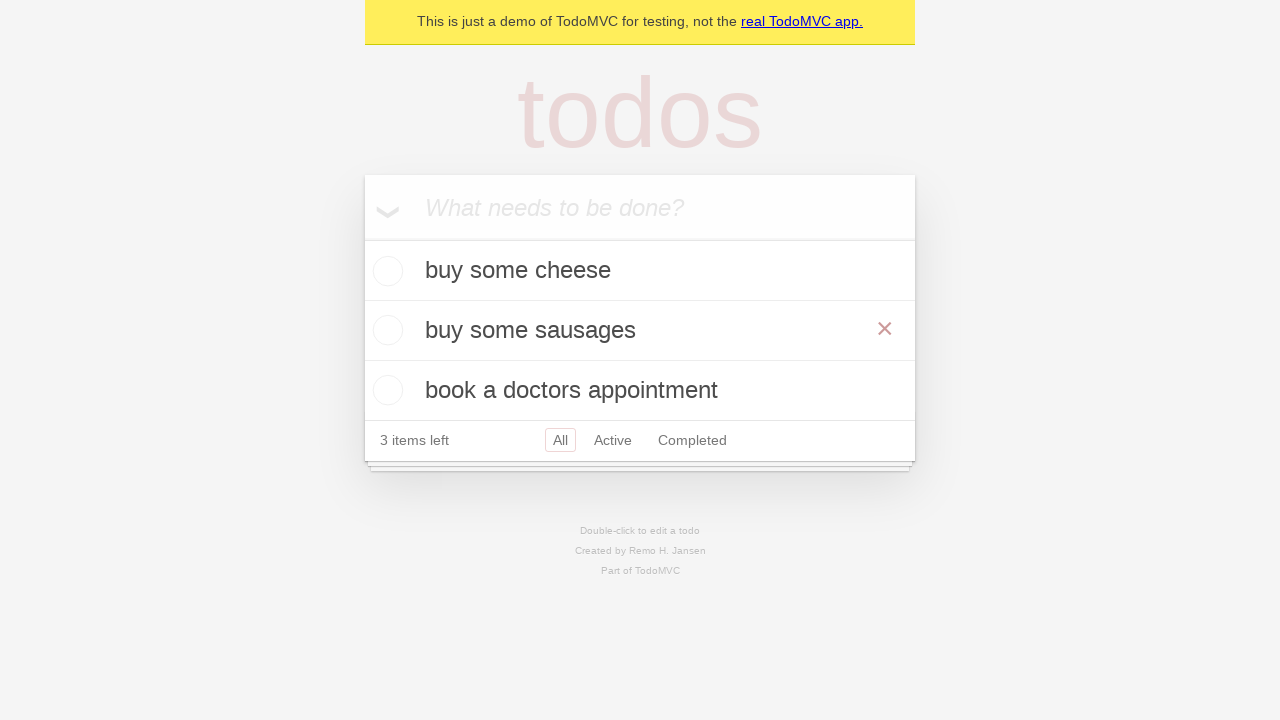